Fills out the practice registration form with personal details including name, email, phone number, date of birth, and address, then submits the form

Starting URL: https://demoqa.com/automation-practice-form

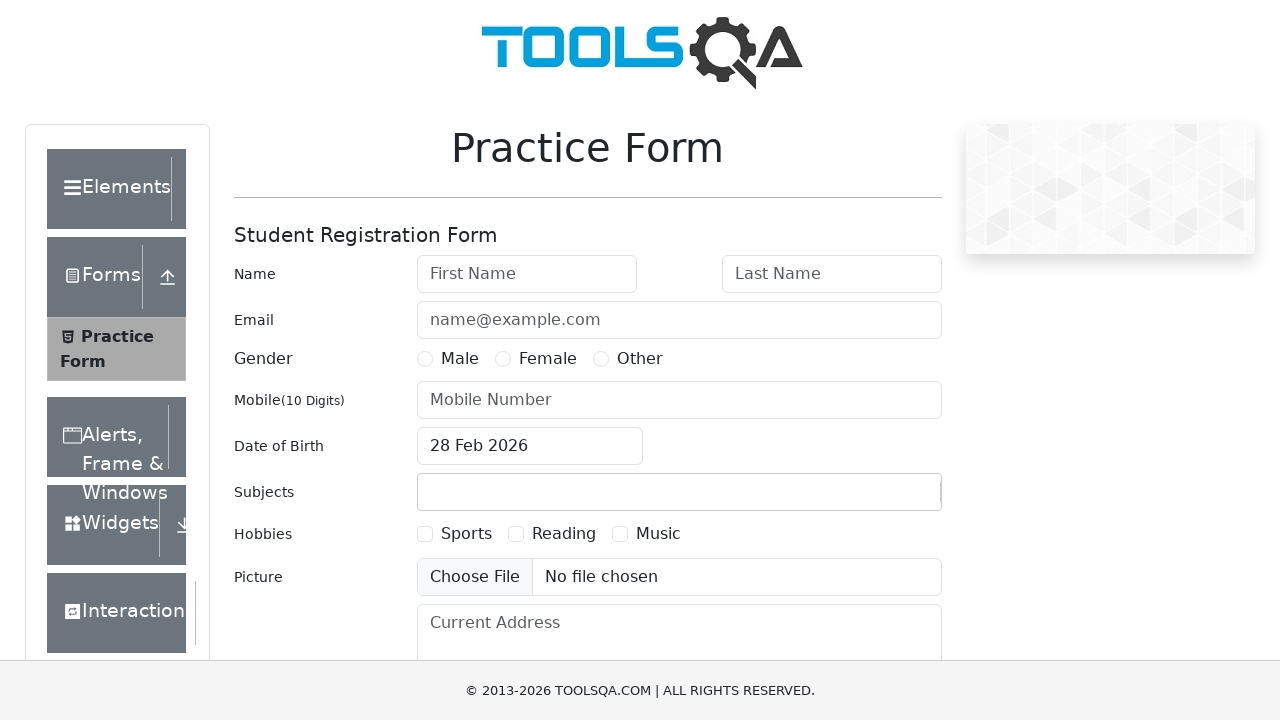

Filled first name field with 'John' on input#firstName
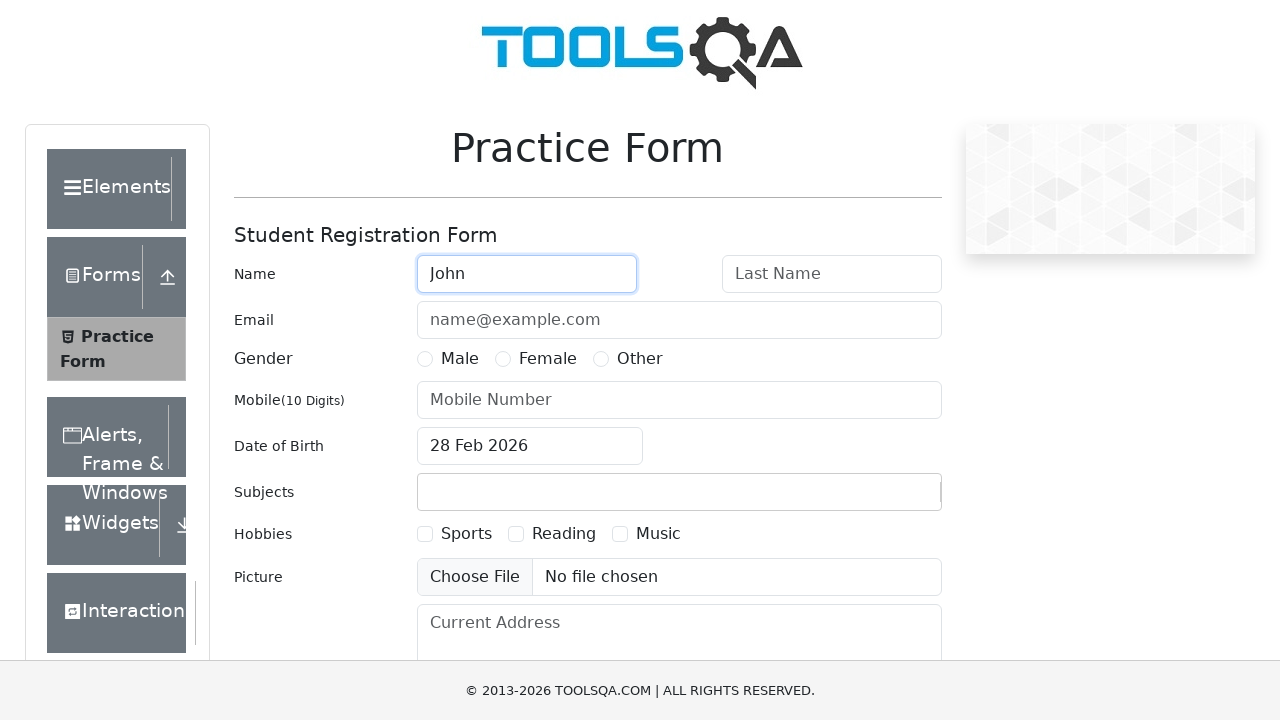

Filled last name field with 'Smith' on input#lastName
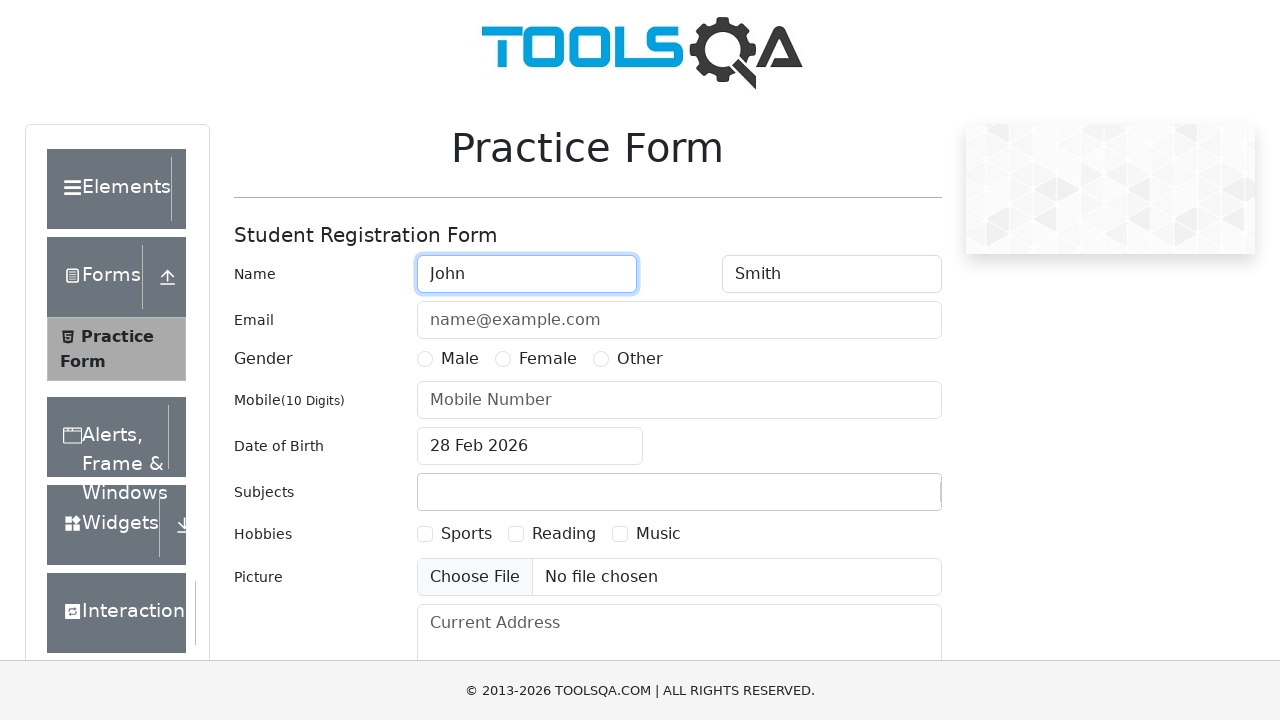

Filled email field with 'john.smith@example.com' on input#userEmail
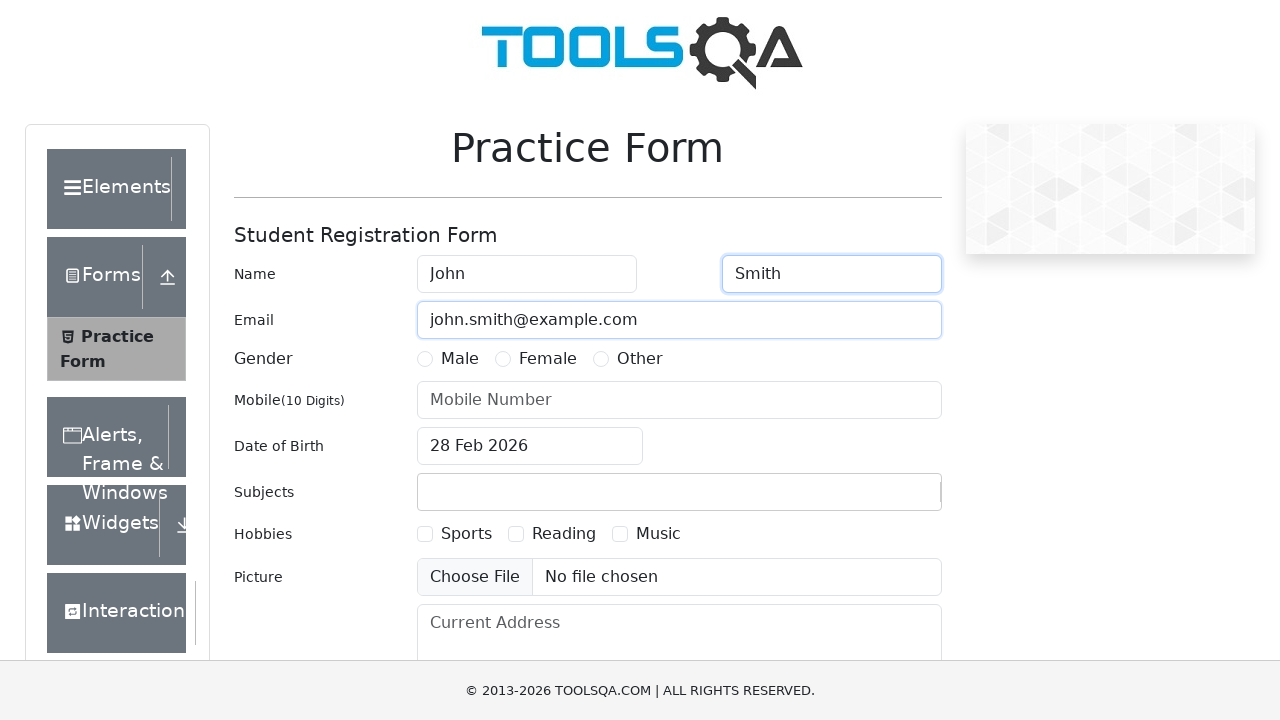

Filled phone number field with '0123456789' on input#userNumber
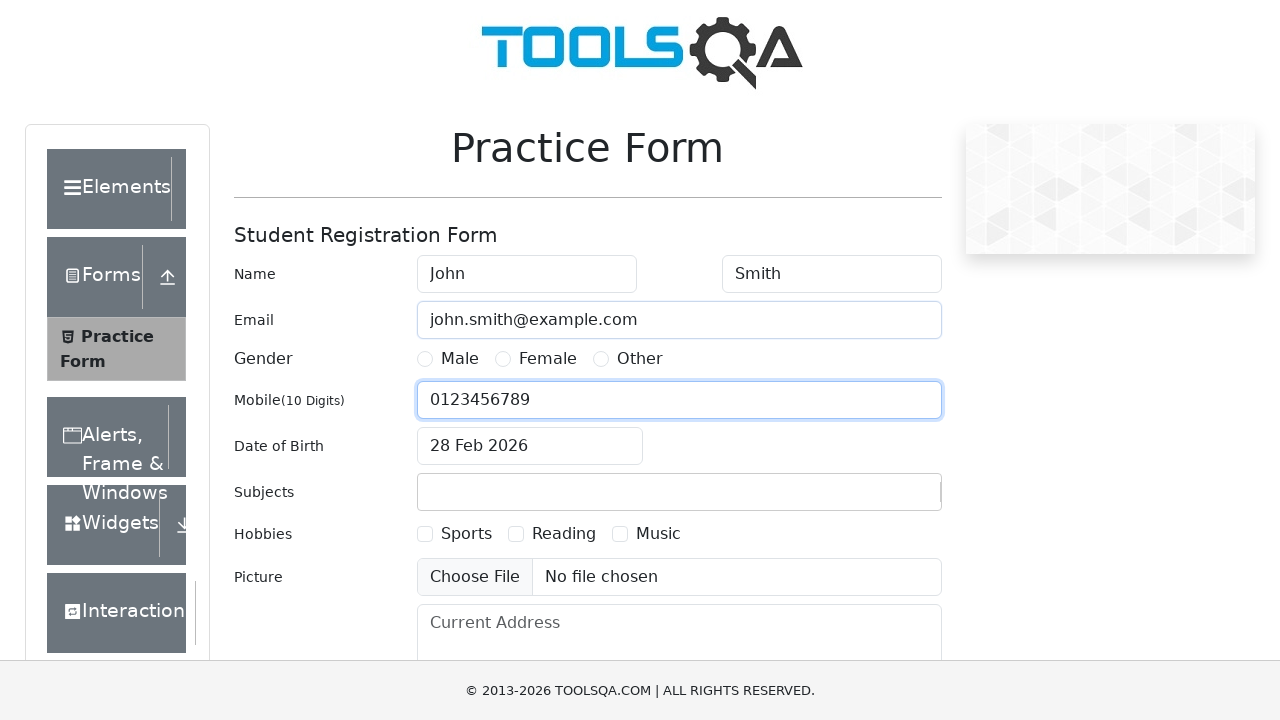

Clicked date of birth input to open date picker at (530, 446) on input#dateOfBirthInput
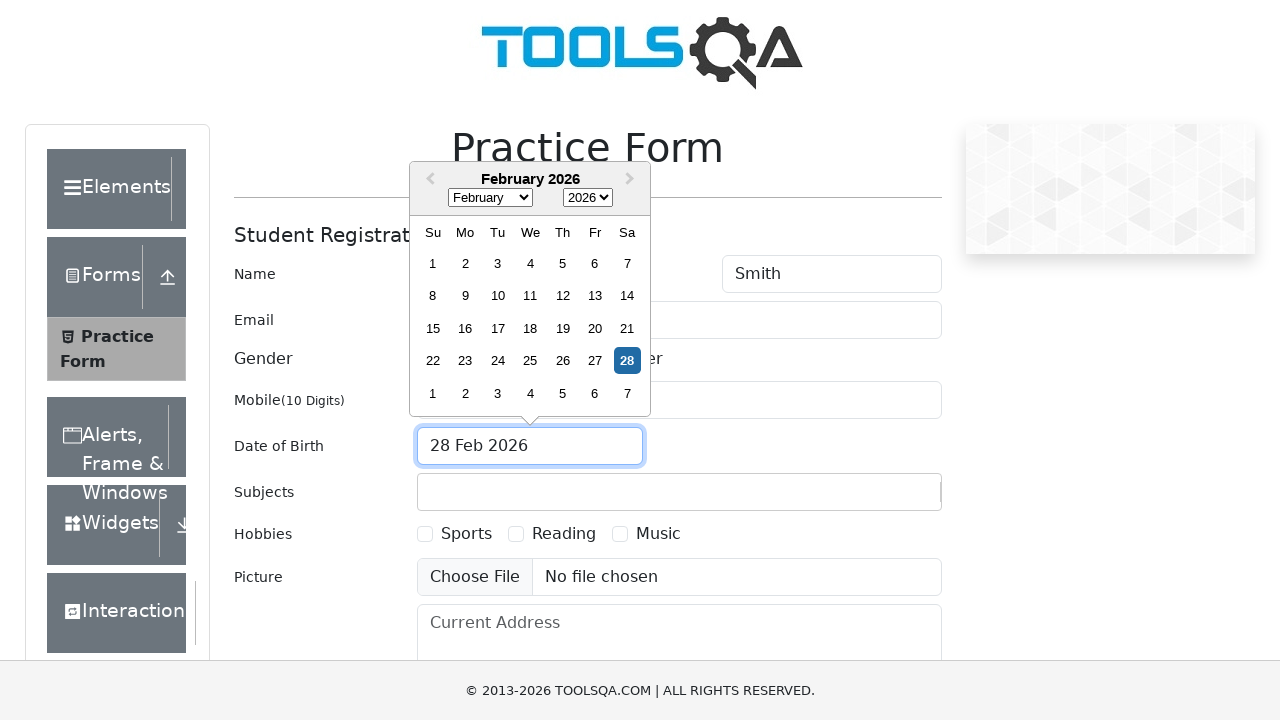

Clicked month select dropdown at (490, 198) on select.react-datepicker__month-select
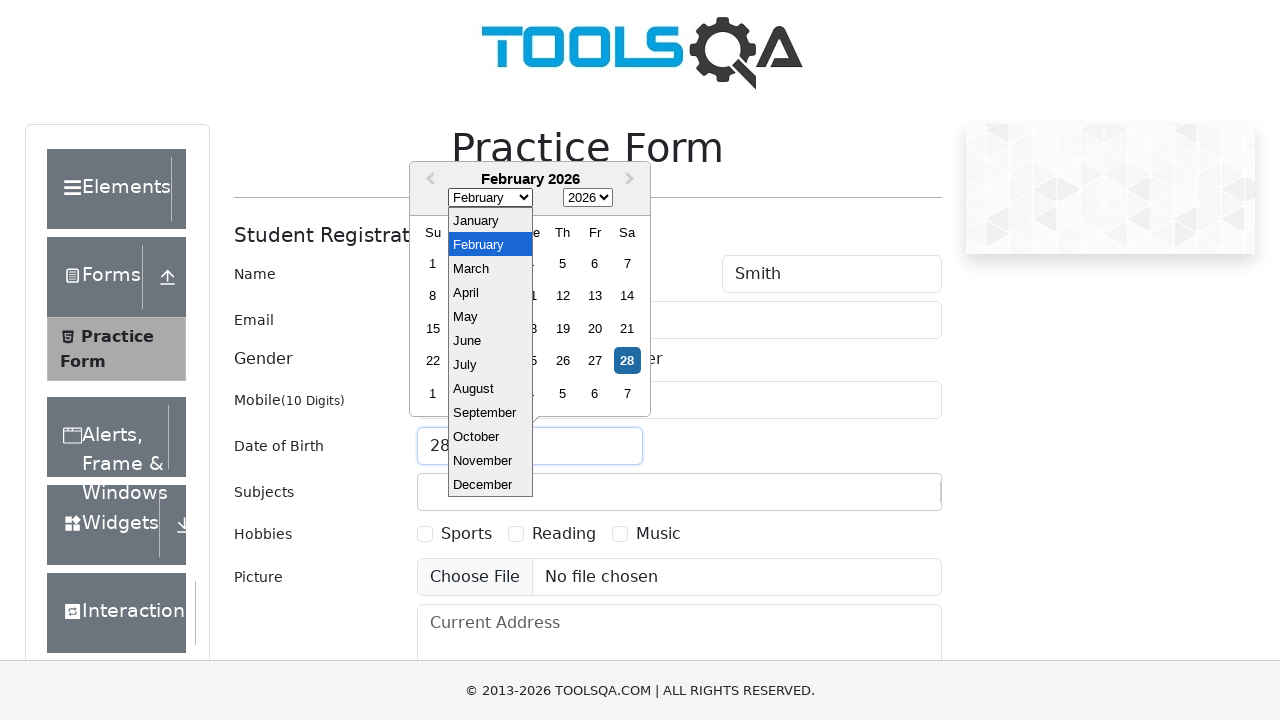

Selected April (month 3) from dropdown on select.react-datepicker__month-select
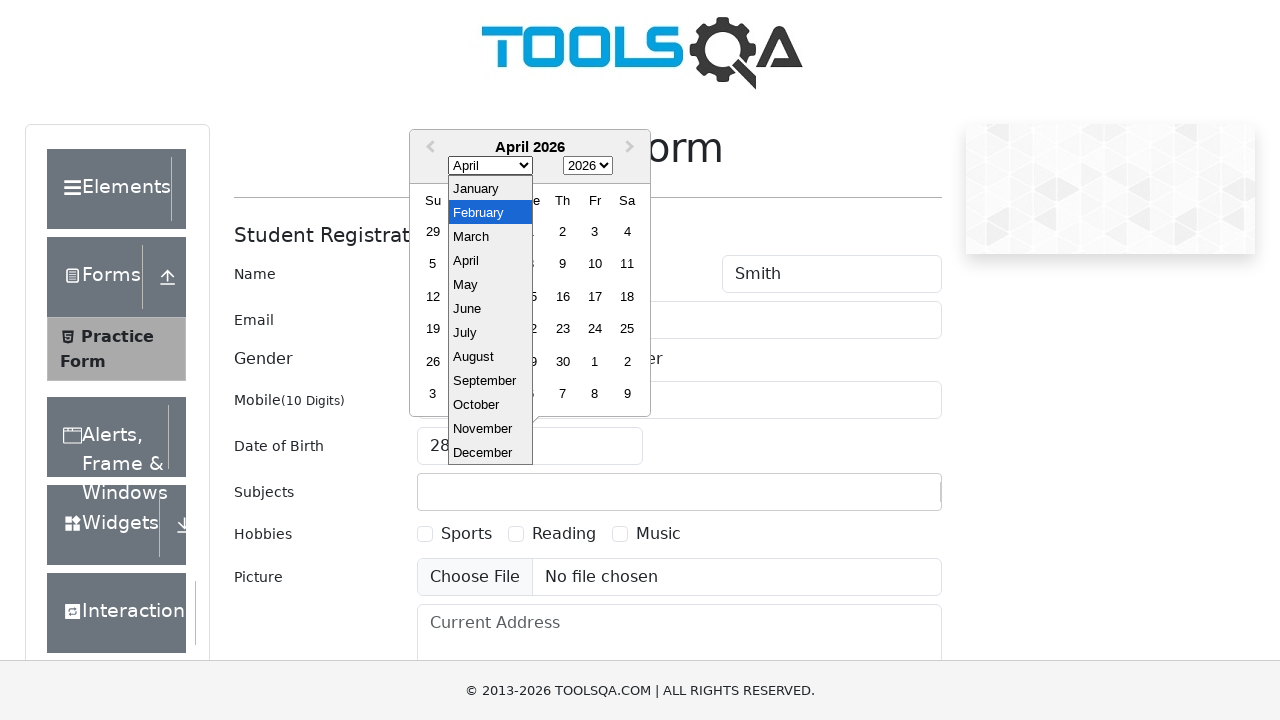

Clicked year select dropdown at (588, 166) on select.react-datepicker__year-select
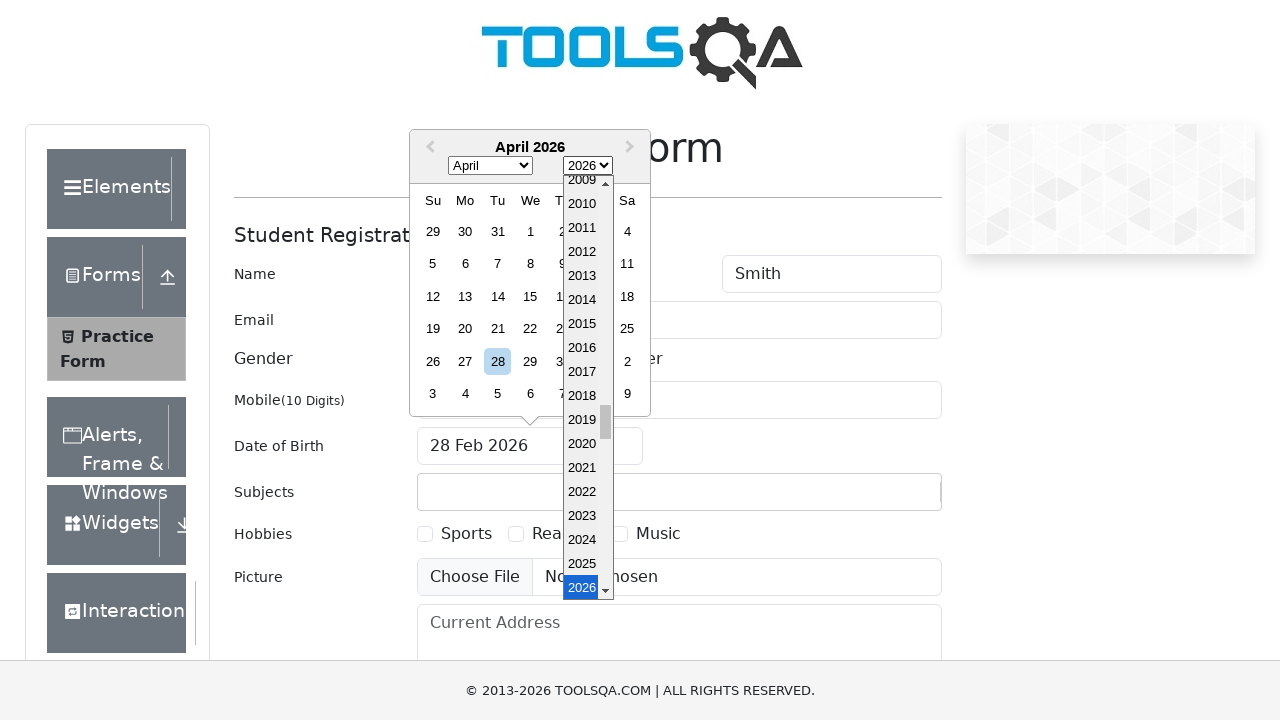

Selected year 1994 from dropdown on select.react-datepicker__year-select
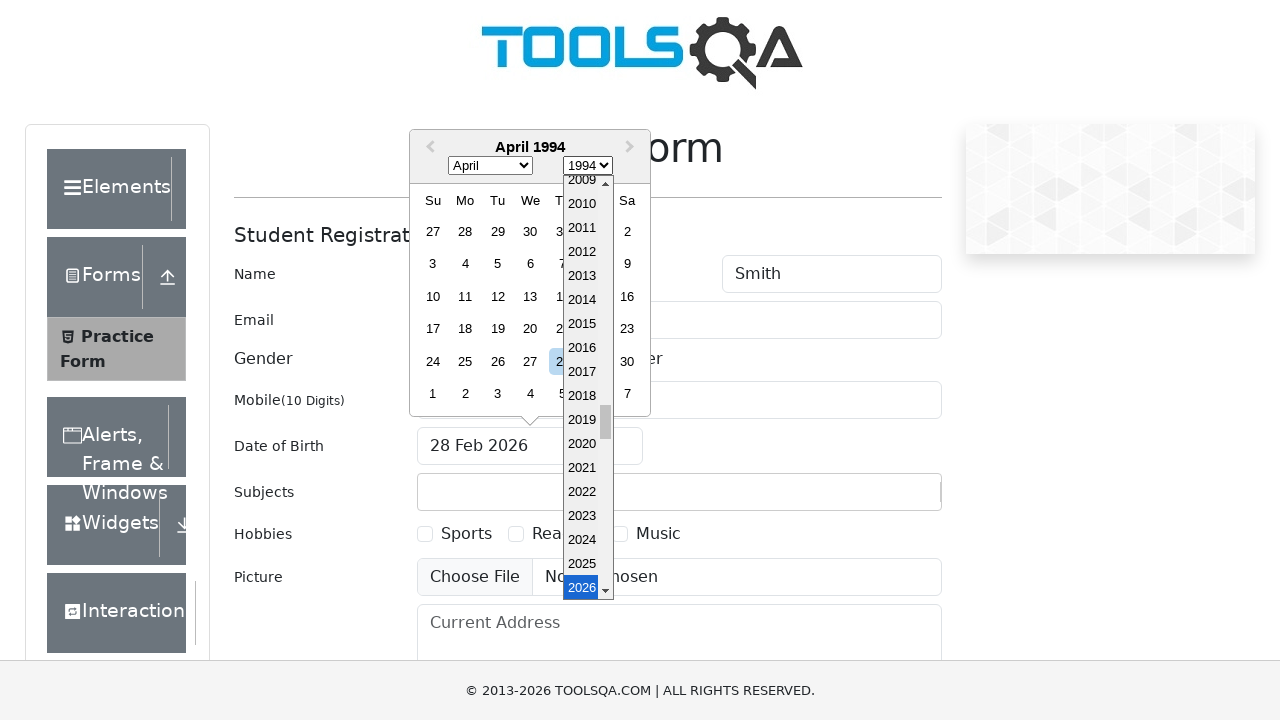

Selected day 11 from date picker at (465, 296) on div.react-datepicker__day--011
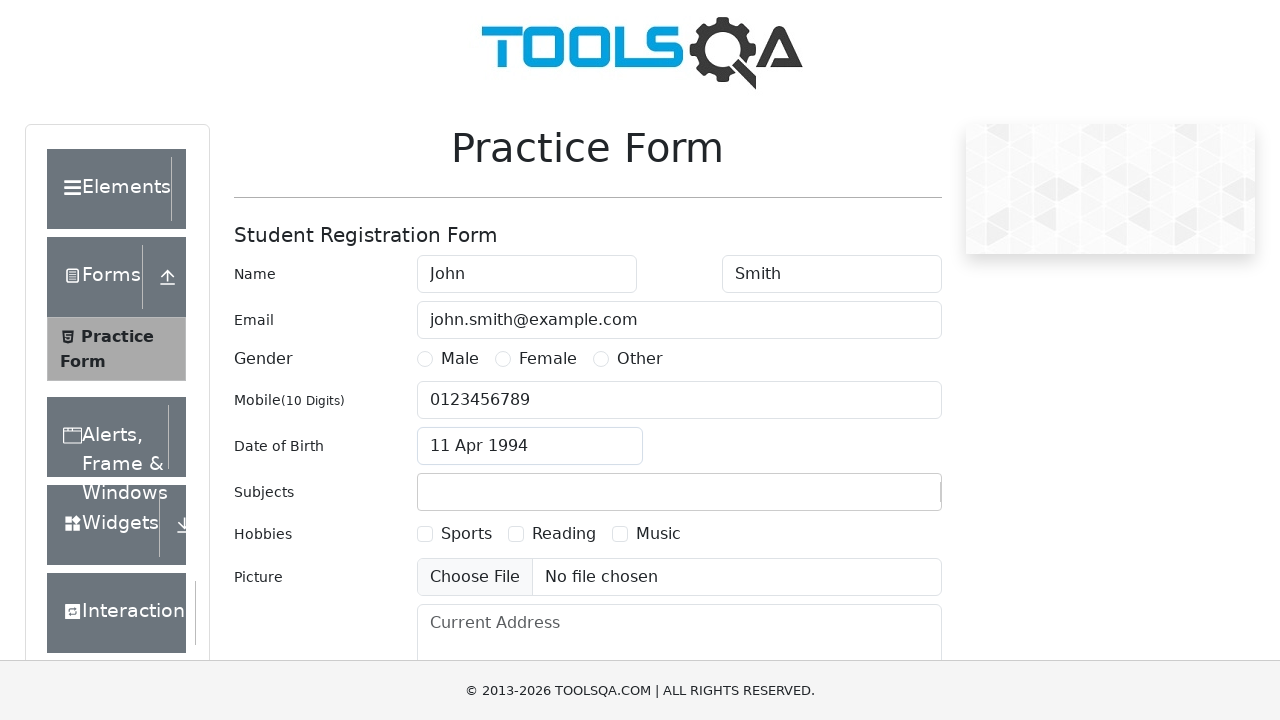

Filled current address field with '123 Main Street, Test City' on textarea#currentAddress
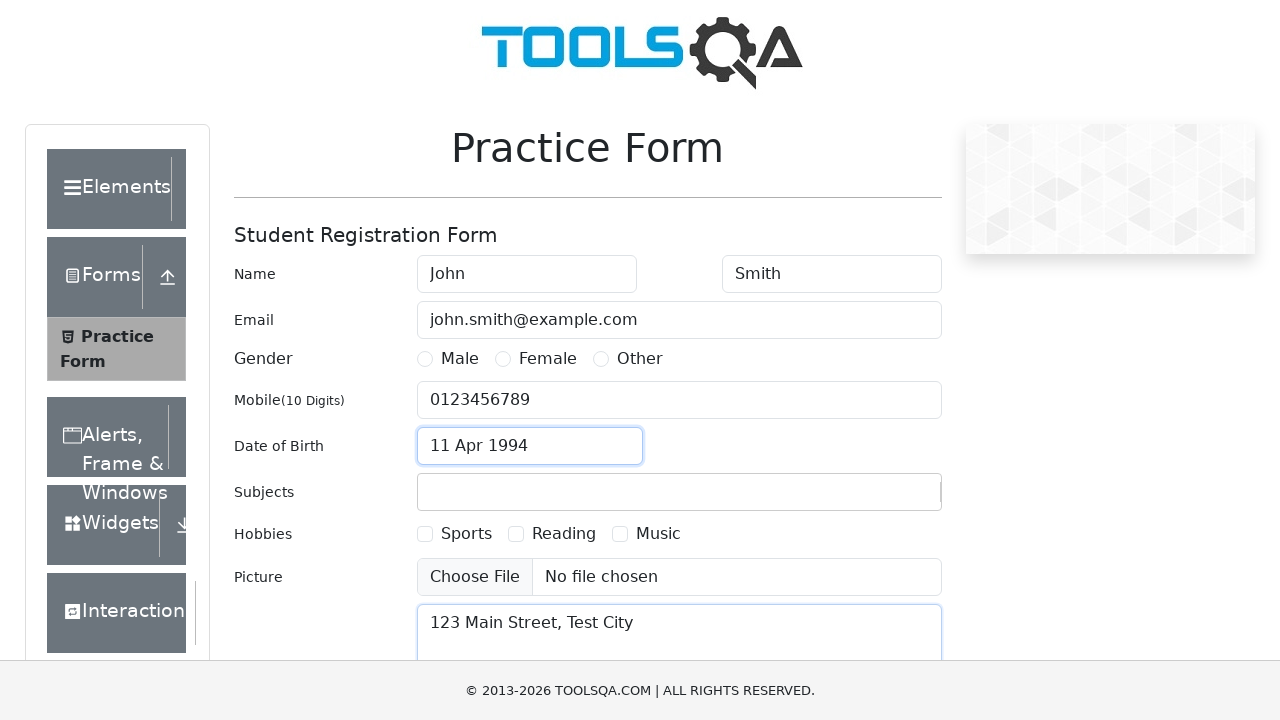

Clicked submit button to submit the registration form at (885, 499) on button#submit
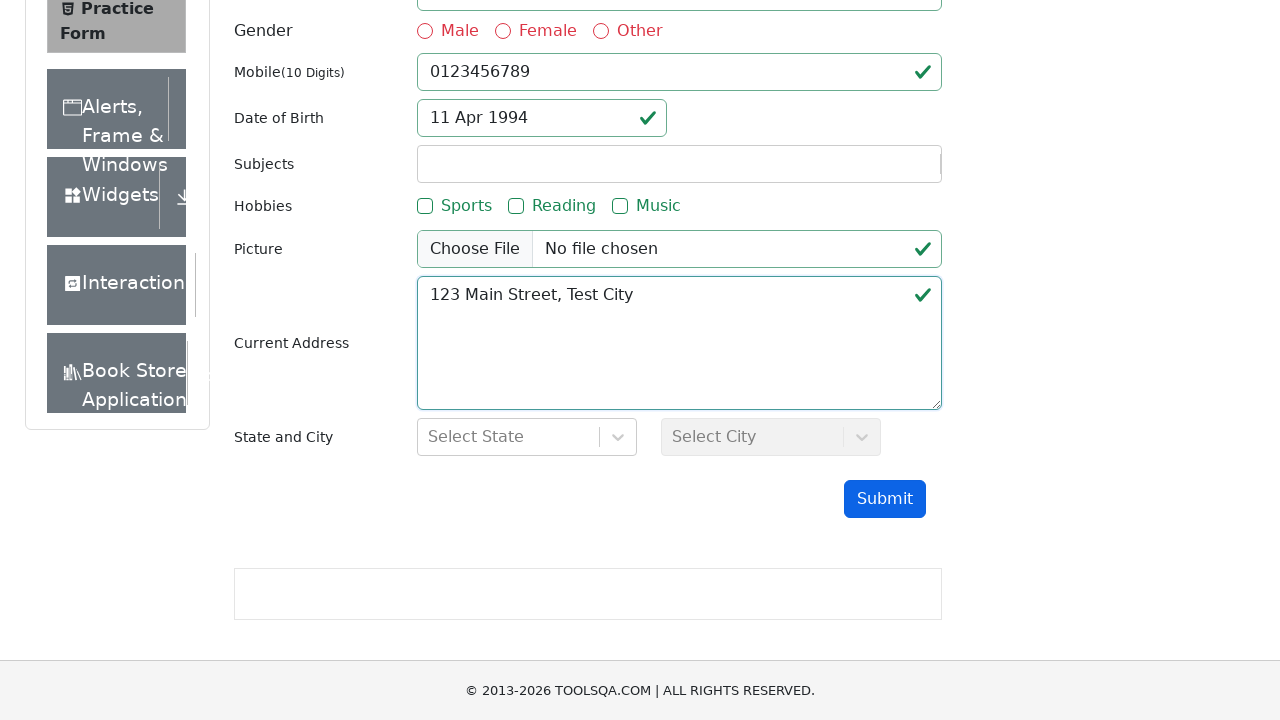

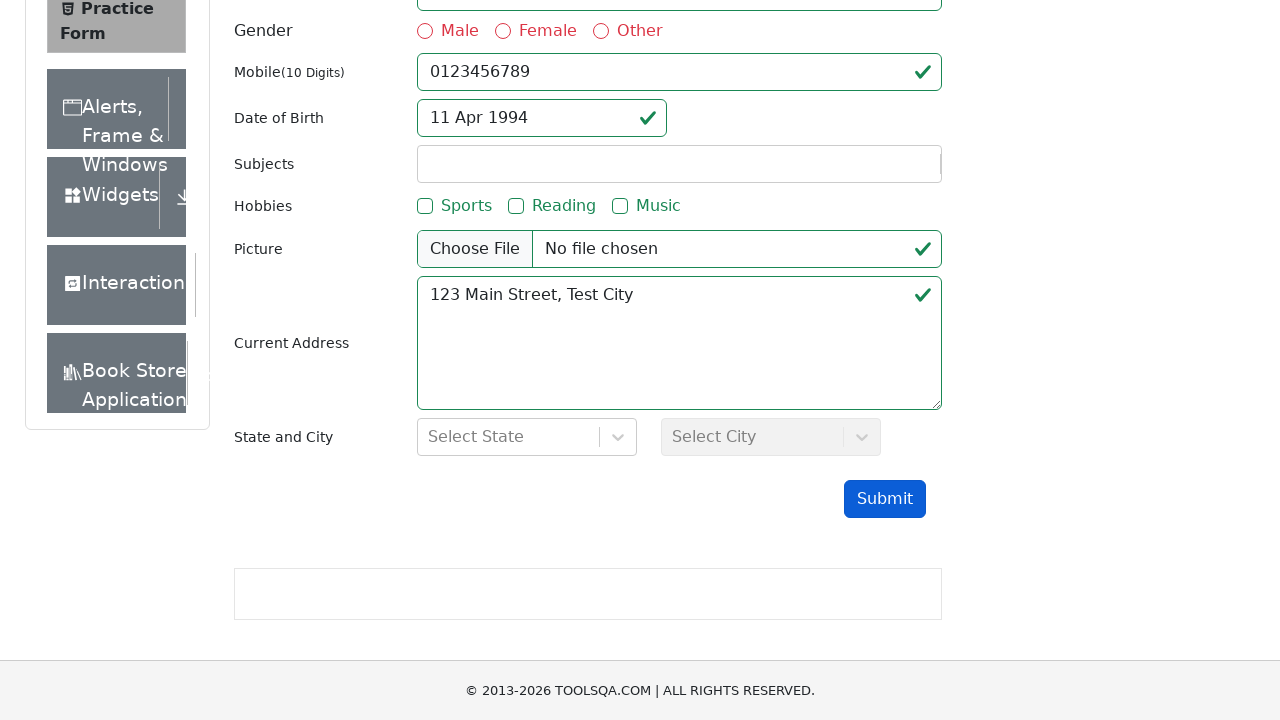